Tests radio button functionality by selecting 'Yes' and 'Impressive' radio buttons and verifying the selection text updates accordingly.

Starting URL: https://demoqa.com/radio-button

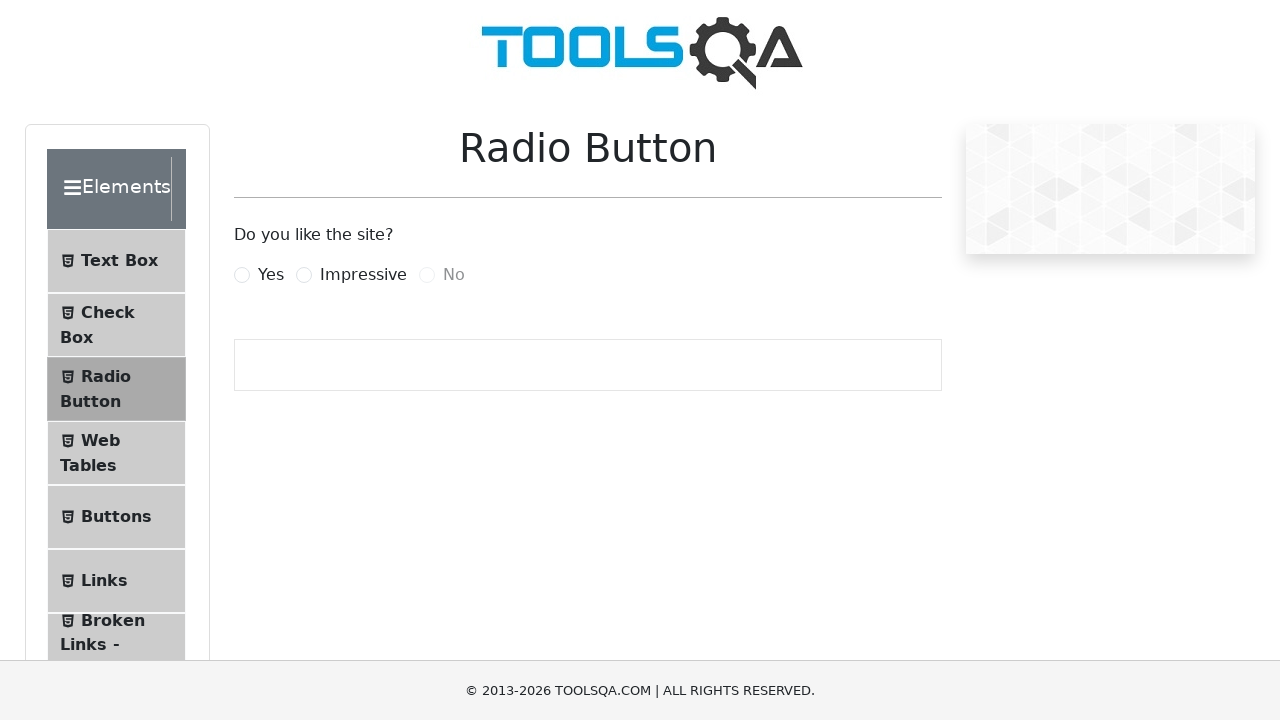

Clicked 'Yes' radio button at (271, 275) on label:has-text('Yes')
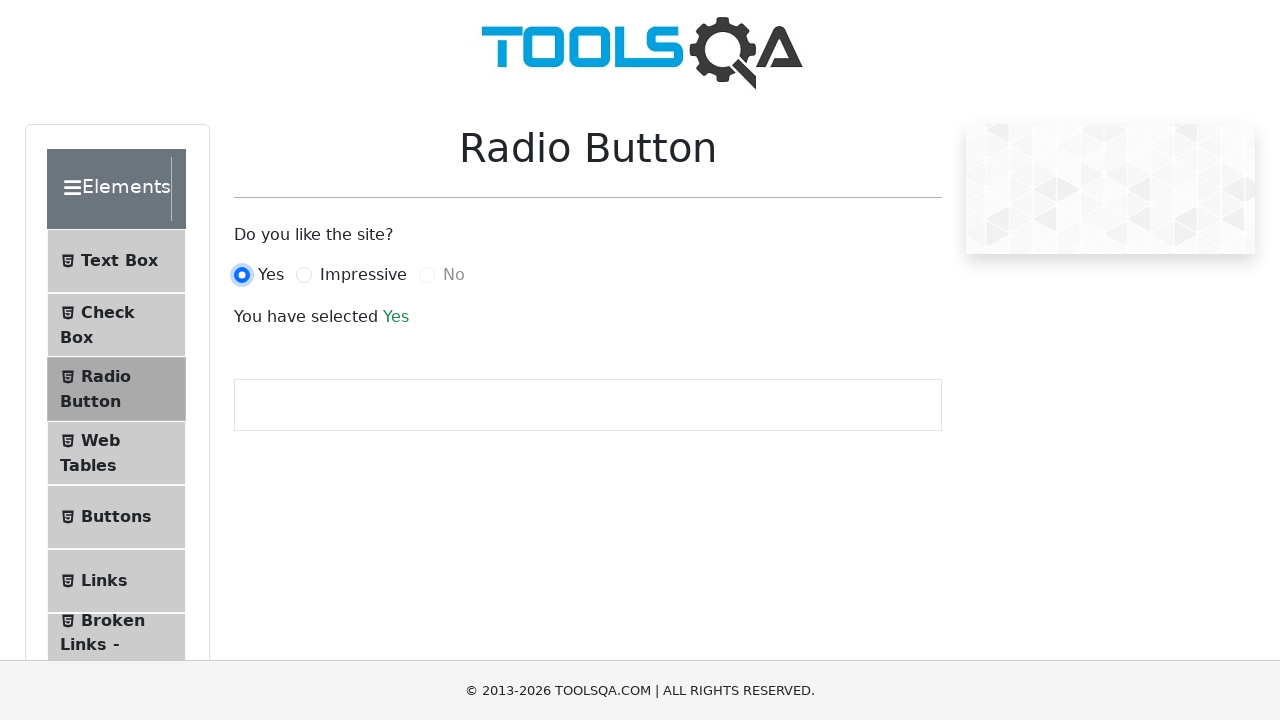

Verified 'Yes' radio button selection text appeared
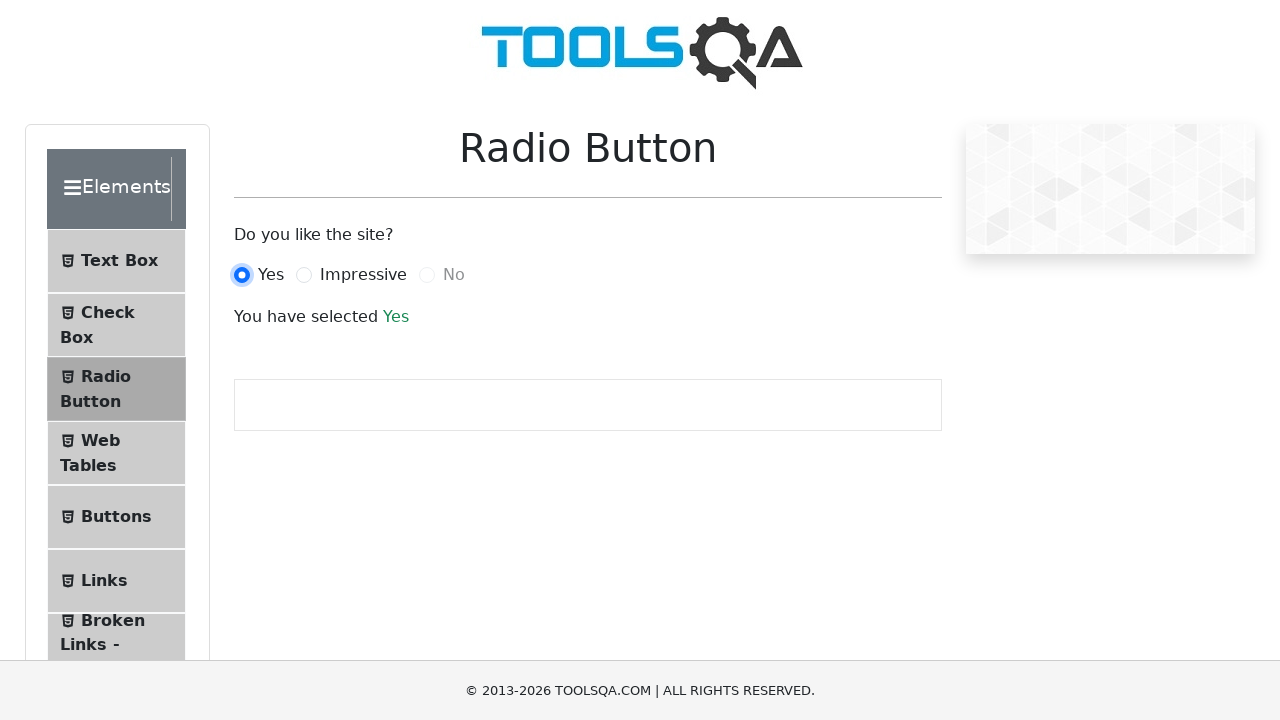

Clicked 'Impressive' radio button at (363, 275) on label:has-text('Impressive')
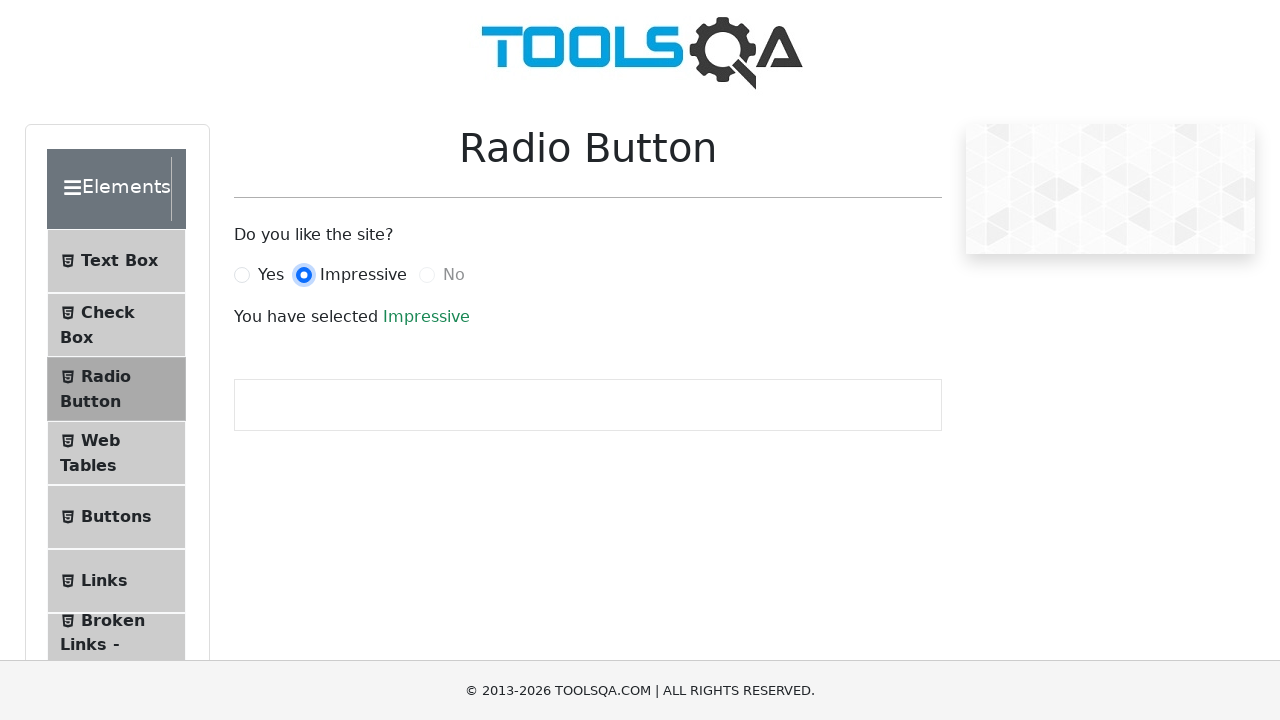

Verified 'Impressive' radio button selection text appeared
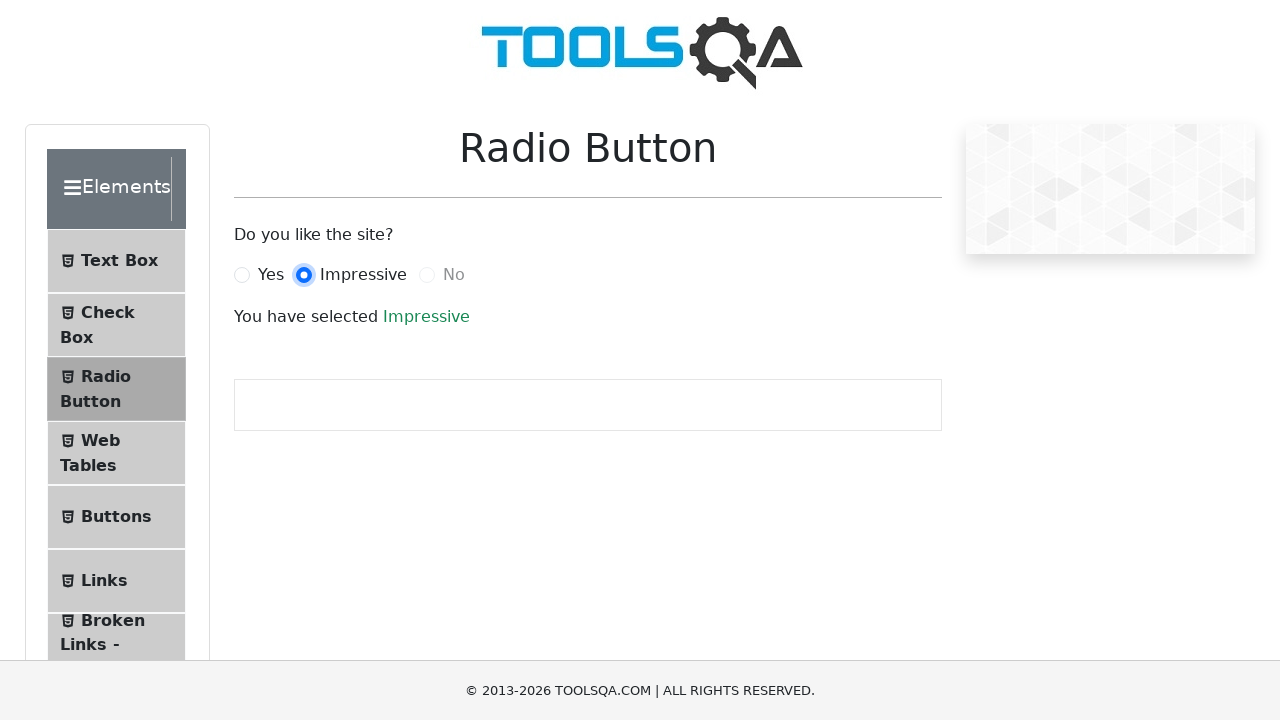

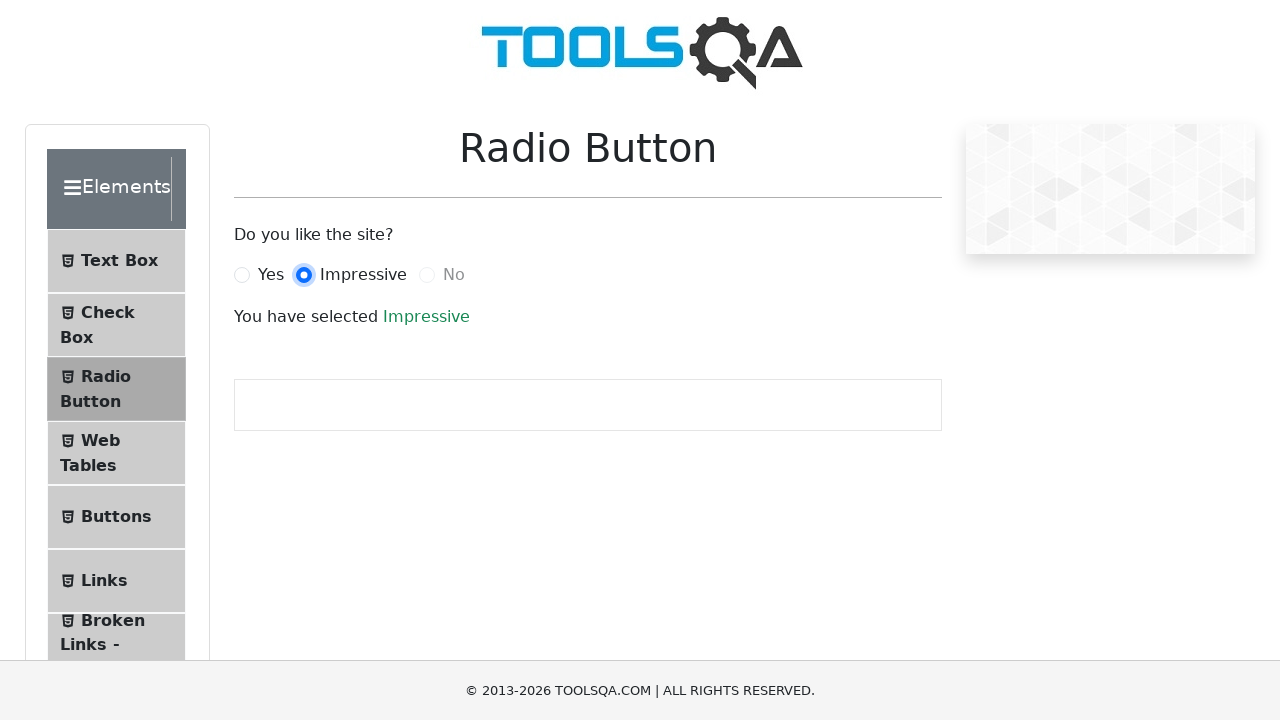